Navigates to Form Authentication page and verifies the h2 heading text is "Login Page"

Starting URL: https://the-internet.herokuapp.com/

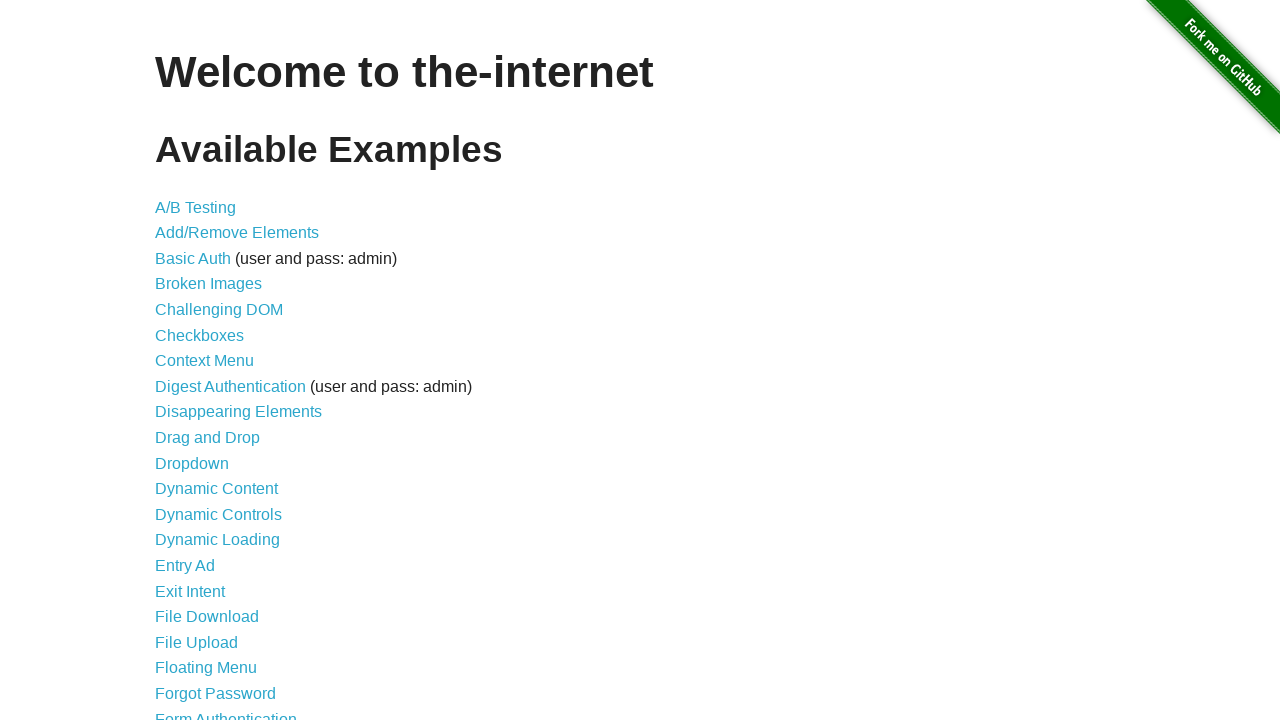

Clicked on Form Authentication link at (226, 712) on text=Form Authentication
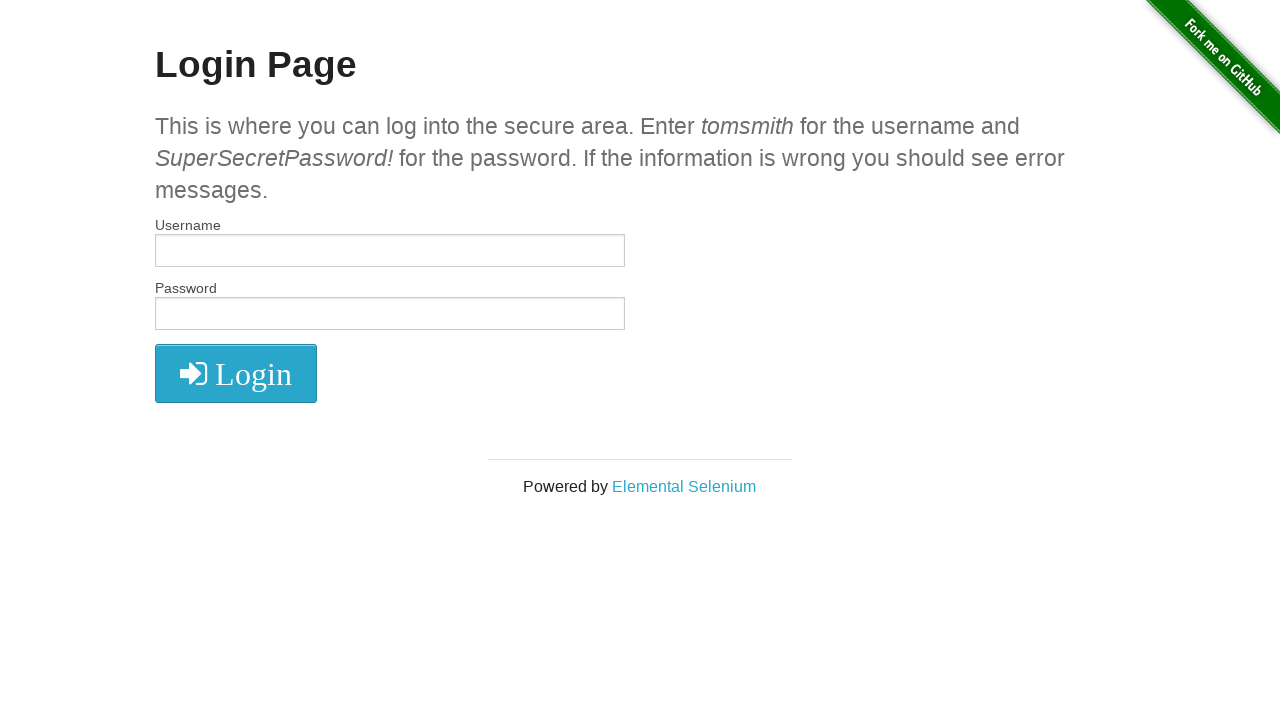

Waited for h2 heading to be visible
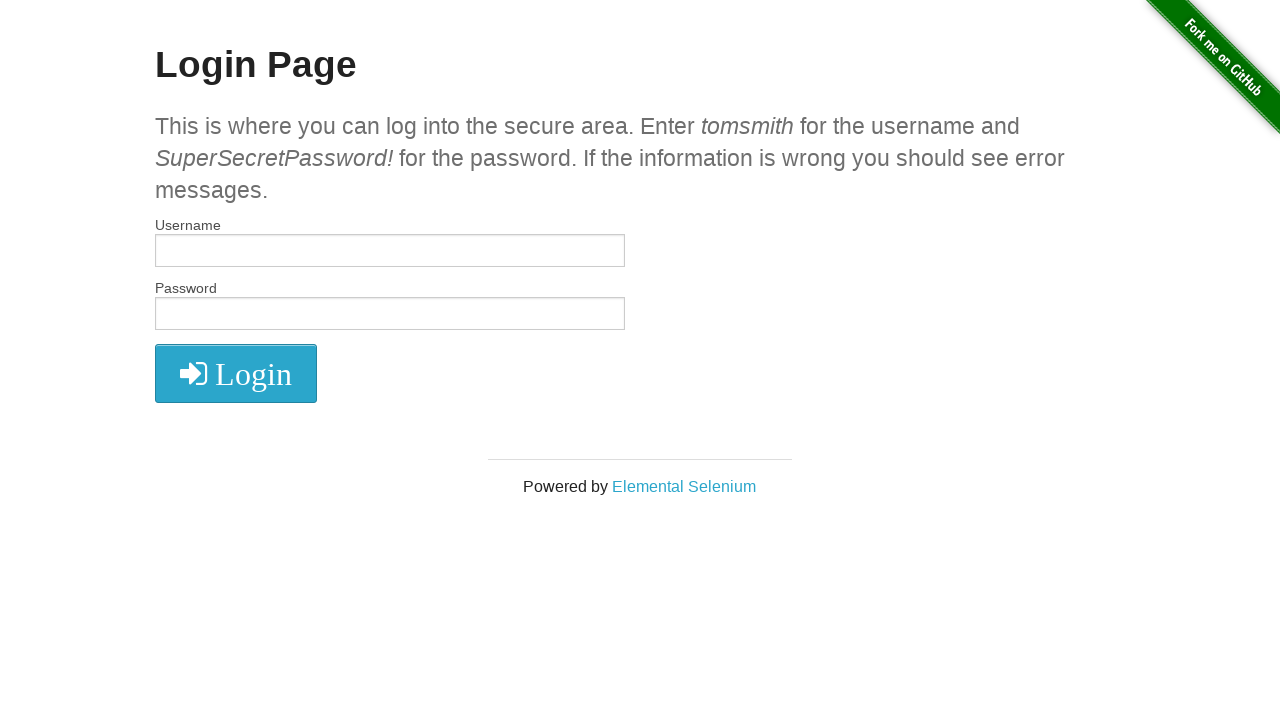

Verified h2 heading text is 'Login Page'
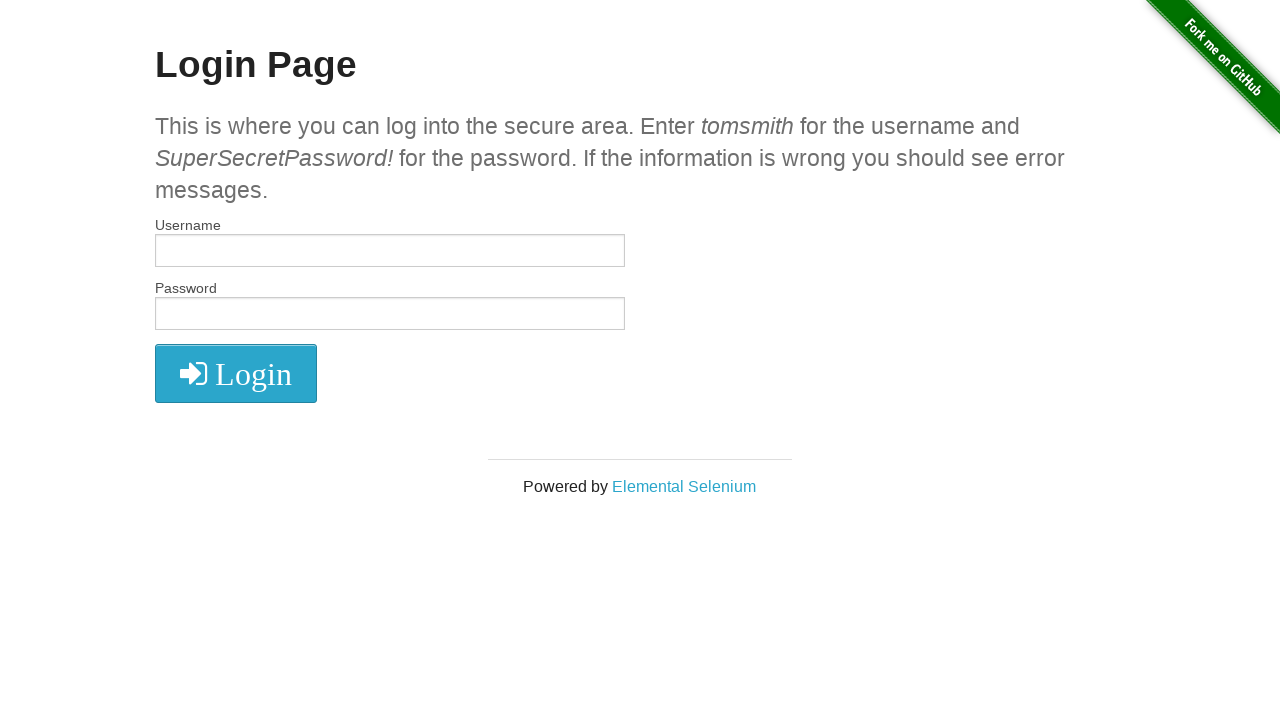

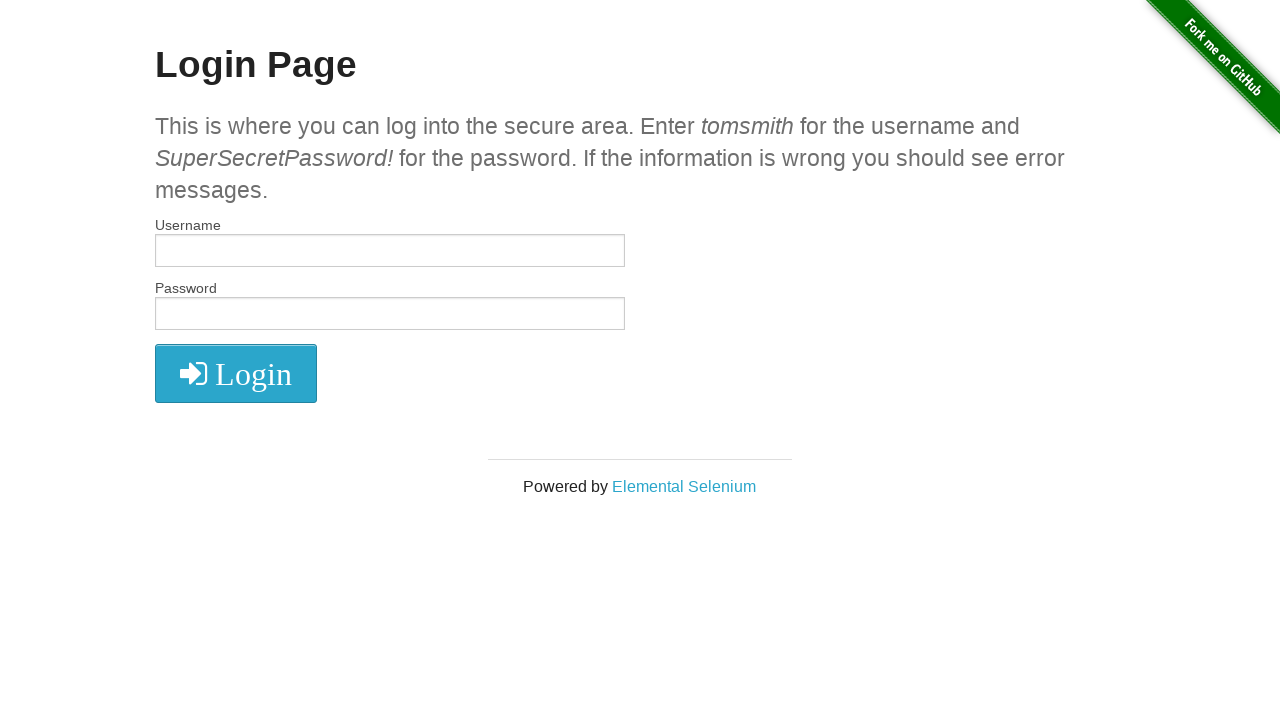